Tests dropdown selection functionality on Jeevansathi website by clicking on a relationship dropdown and selecting an option (brother).

Starting URL: https://www.jeevansathi.com/

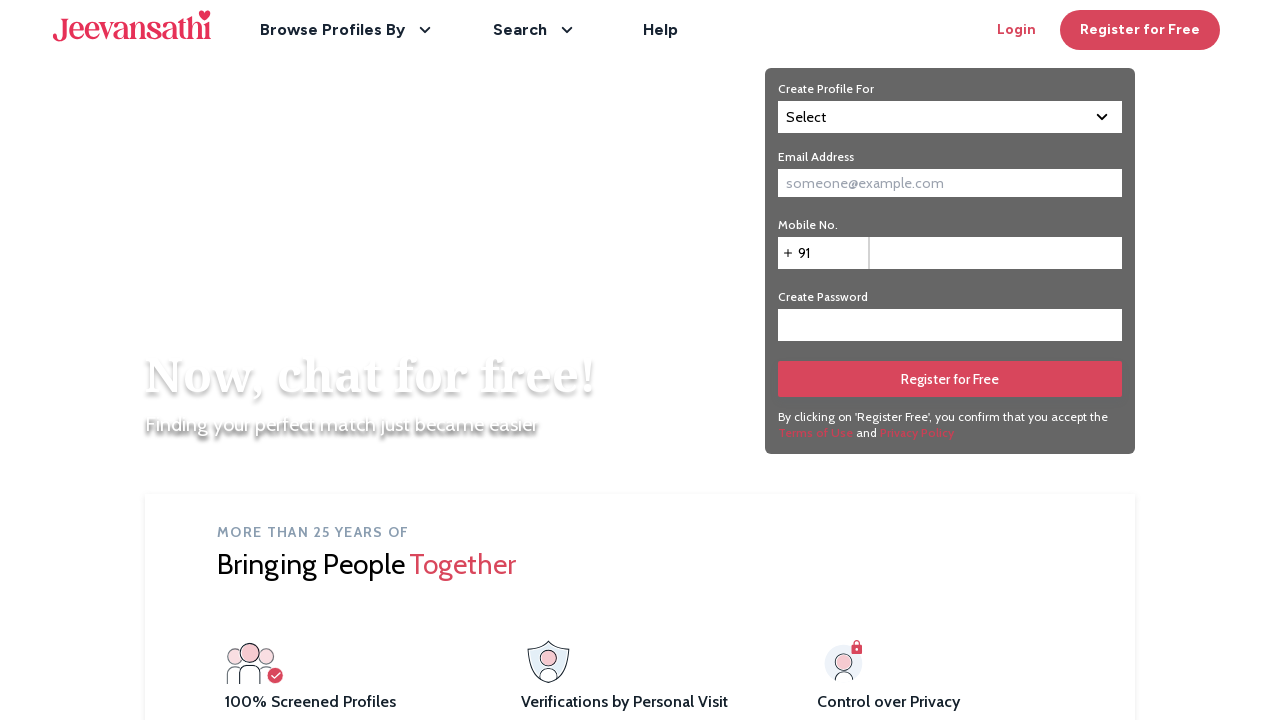

Waited 3 seconds for Jeevansathi page to load
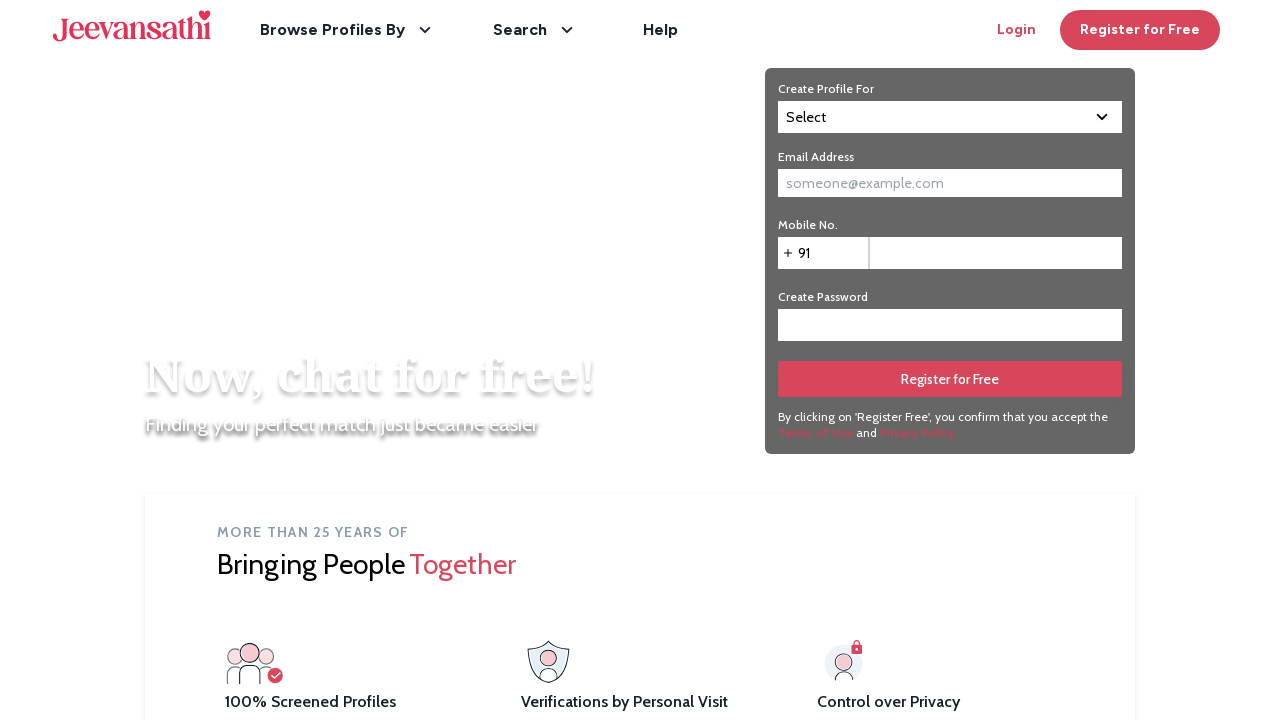

Clicked on relationship dropdown at (950, 117) on xpath=//div[@id='relationshipBlock']
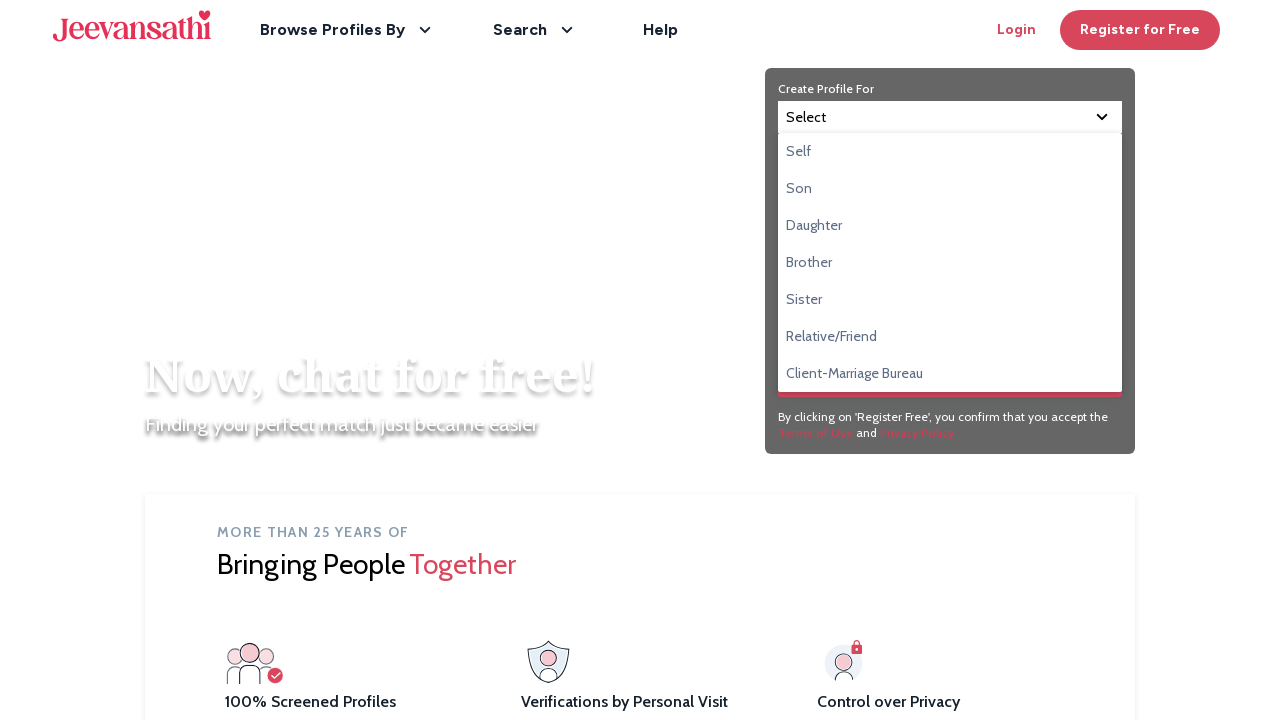

Selected 'brother' option (4th item) from relationship dropdown at (950, 262) on (//div[@id='relationshipOptions']//li)[4]
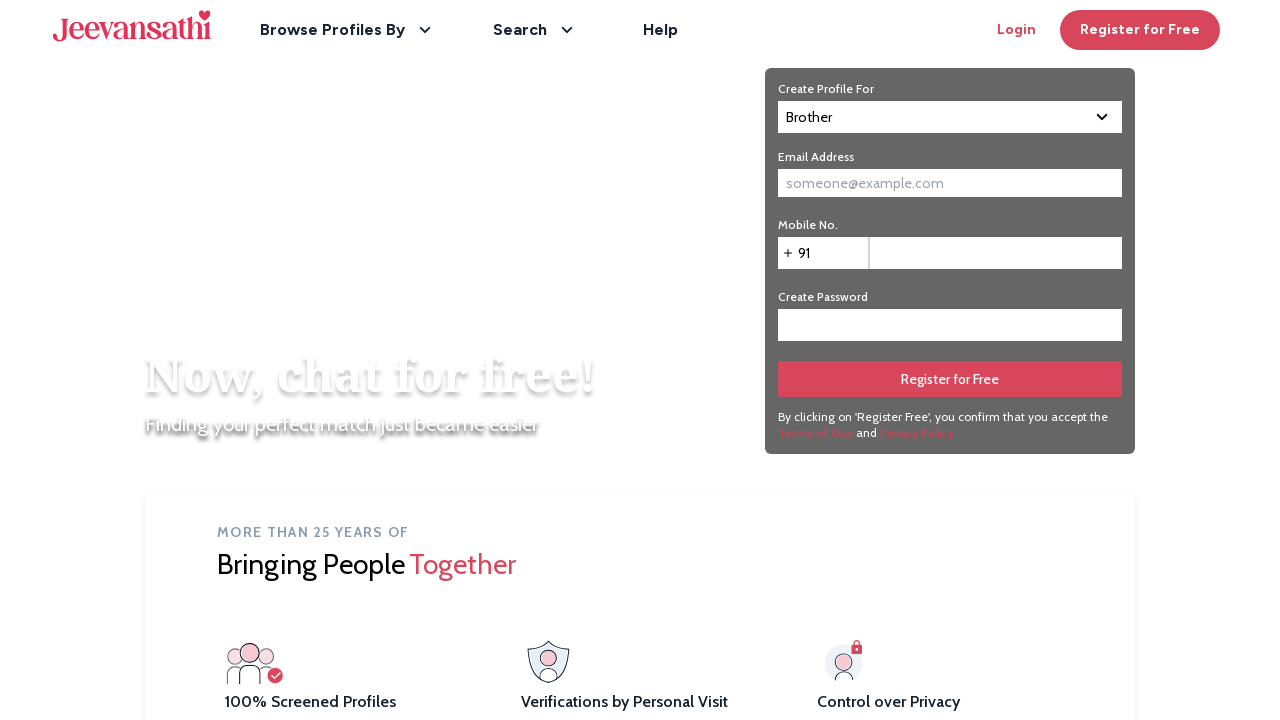

Waited for dropdown selection to be applied
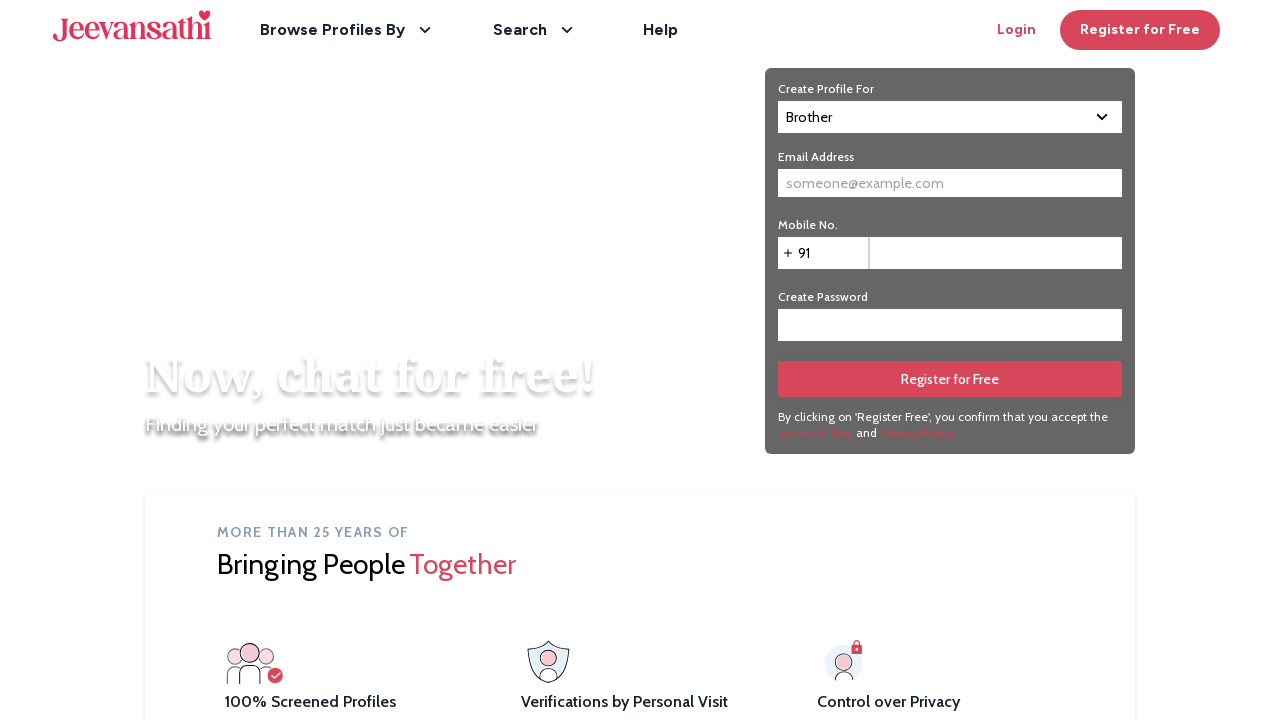

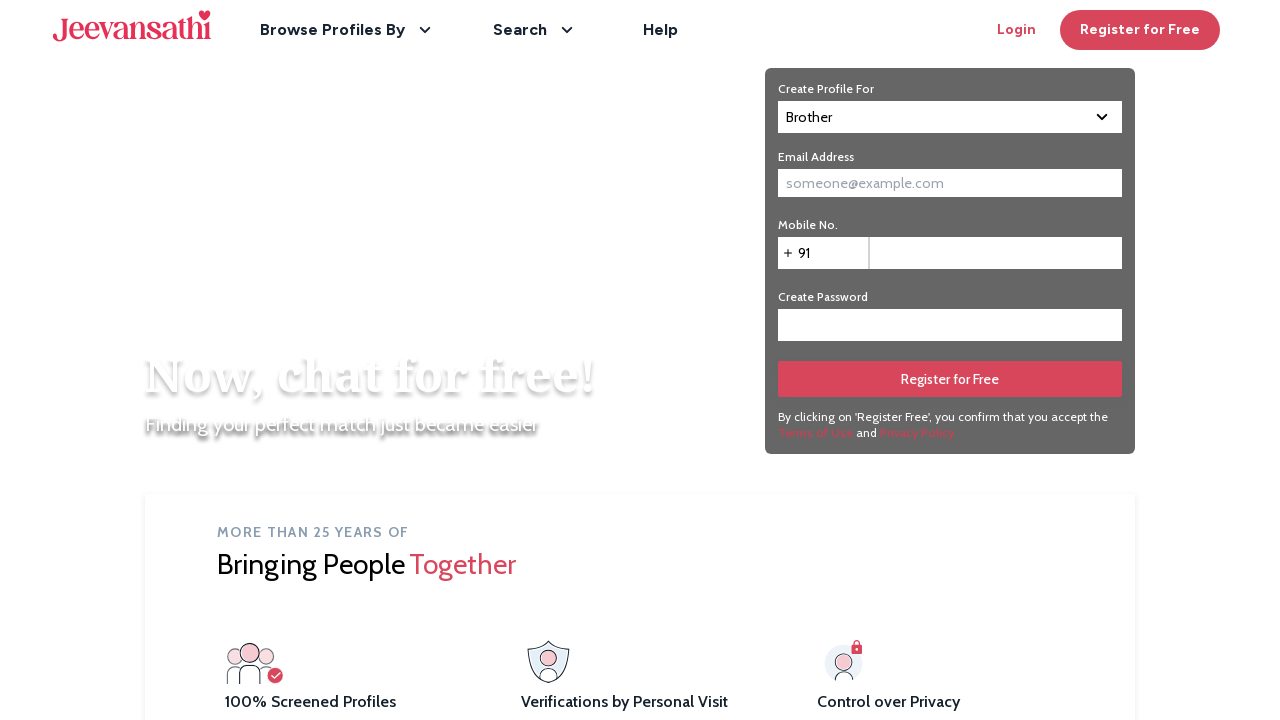